Tests that a todo item is removed when edited to empty text

Starting URL: https://demo.playwright.dev/todomvc

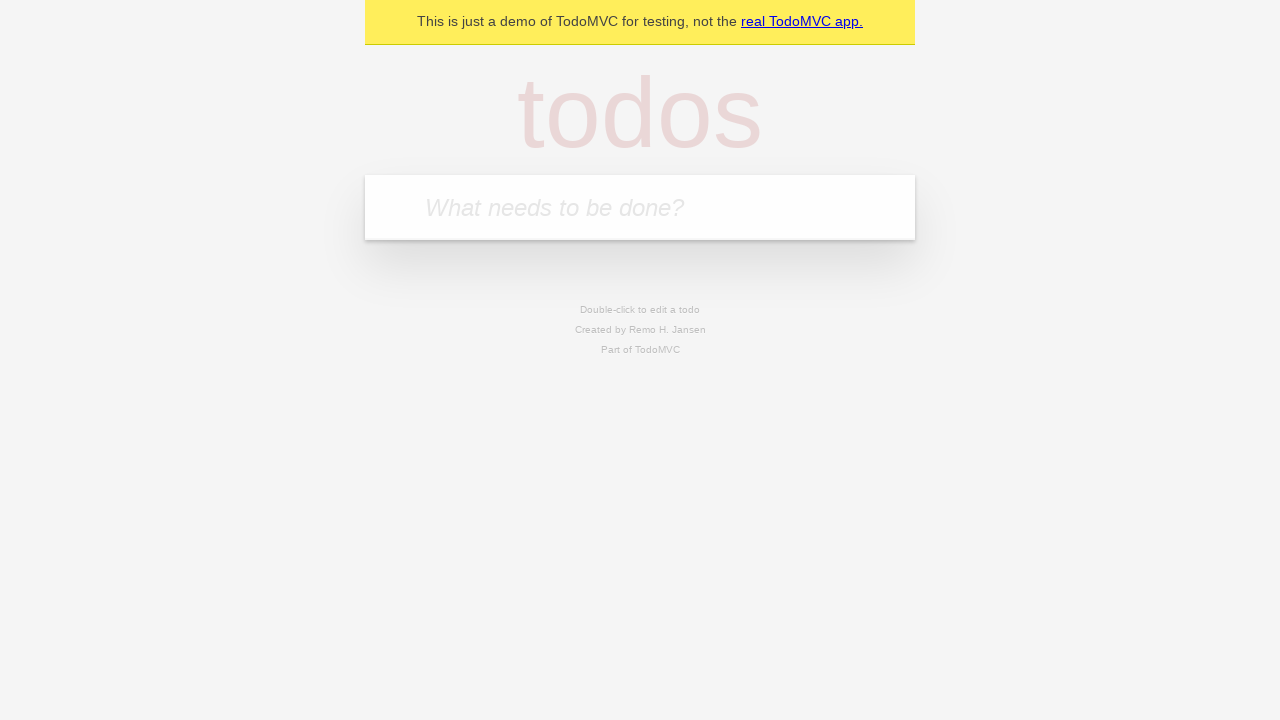

Filled new todo input with 'buy some cheese' on .new-todo
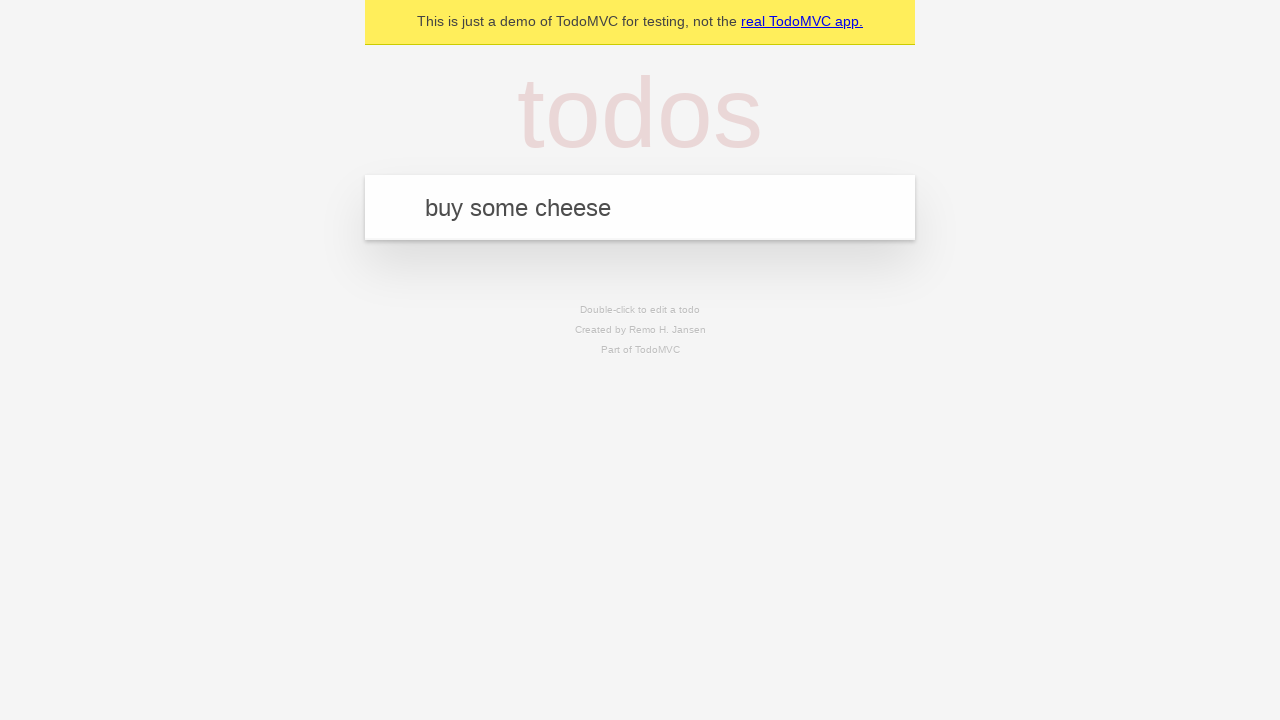

Pressed Enter to create first todo on .new-todo
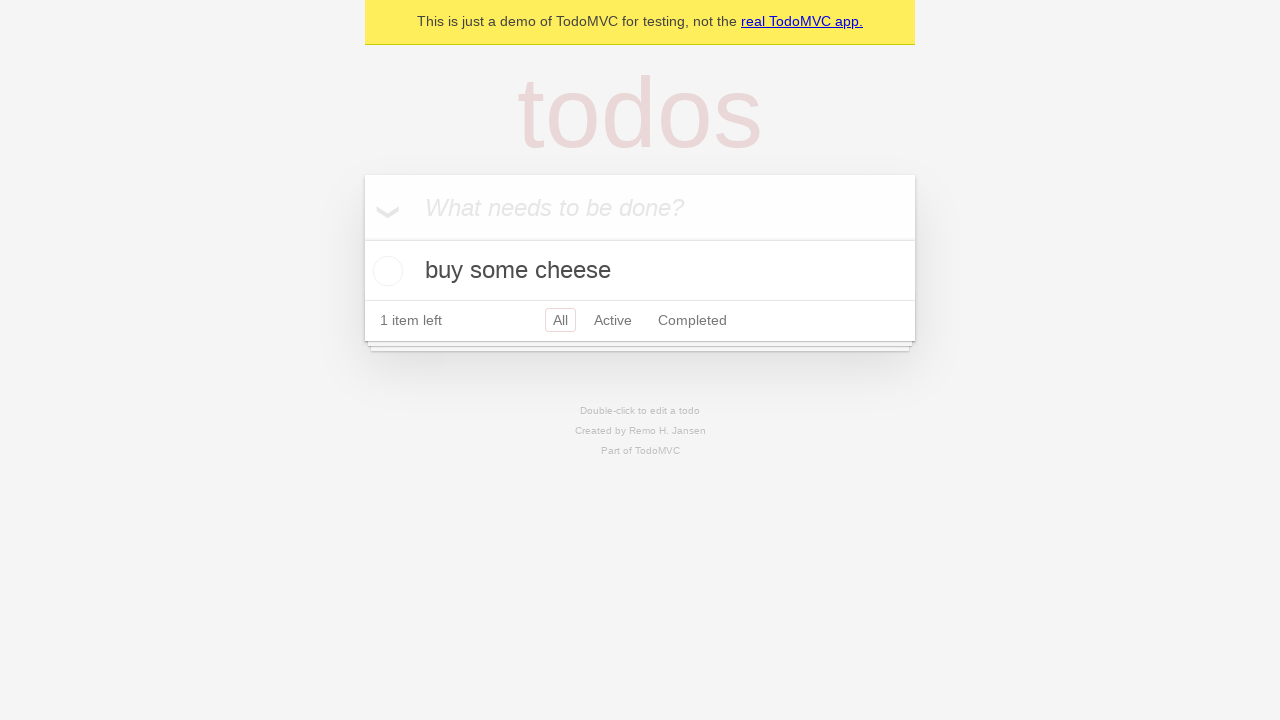

Filled new todo input with 'feed the cat' on .new-todo
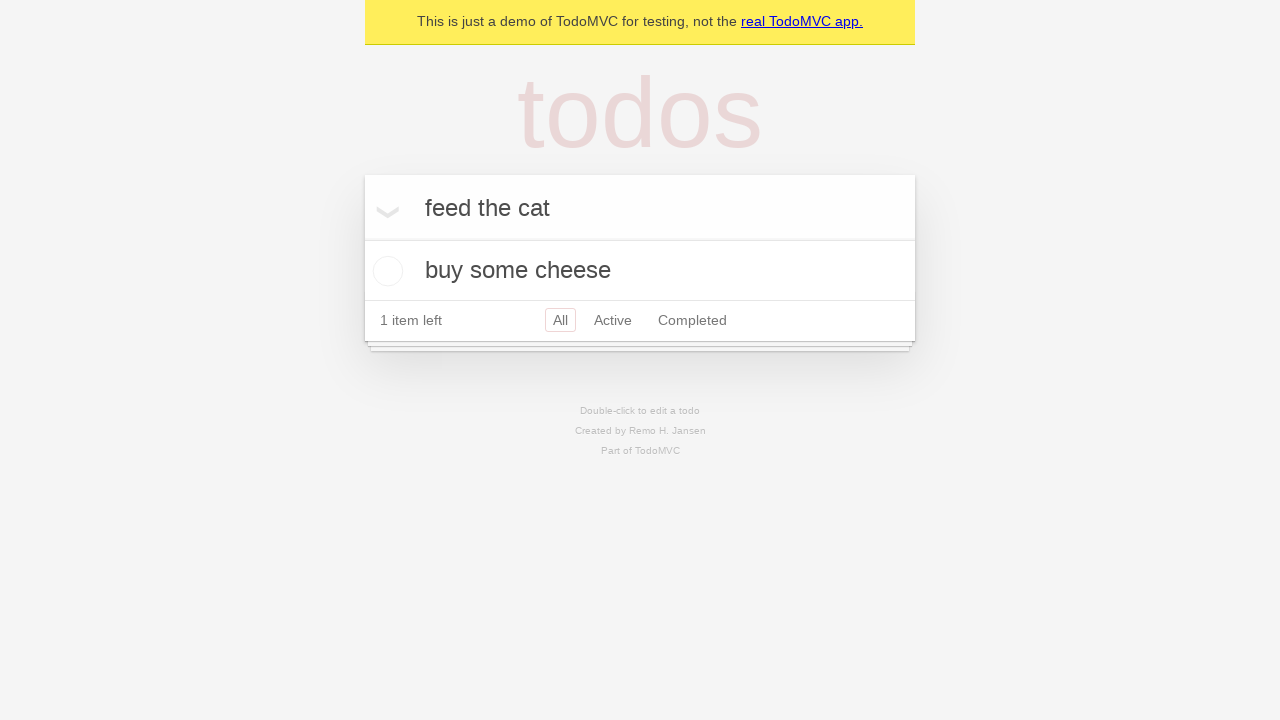

Pressed Enter to create second todo on .new-todo
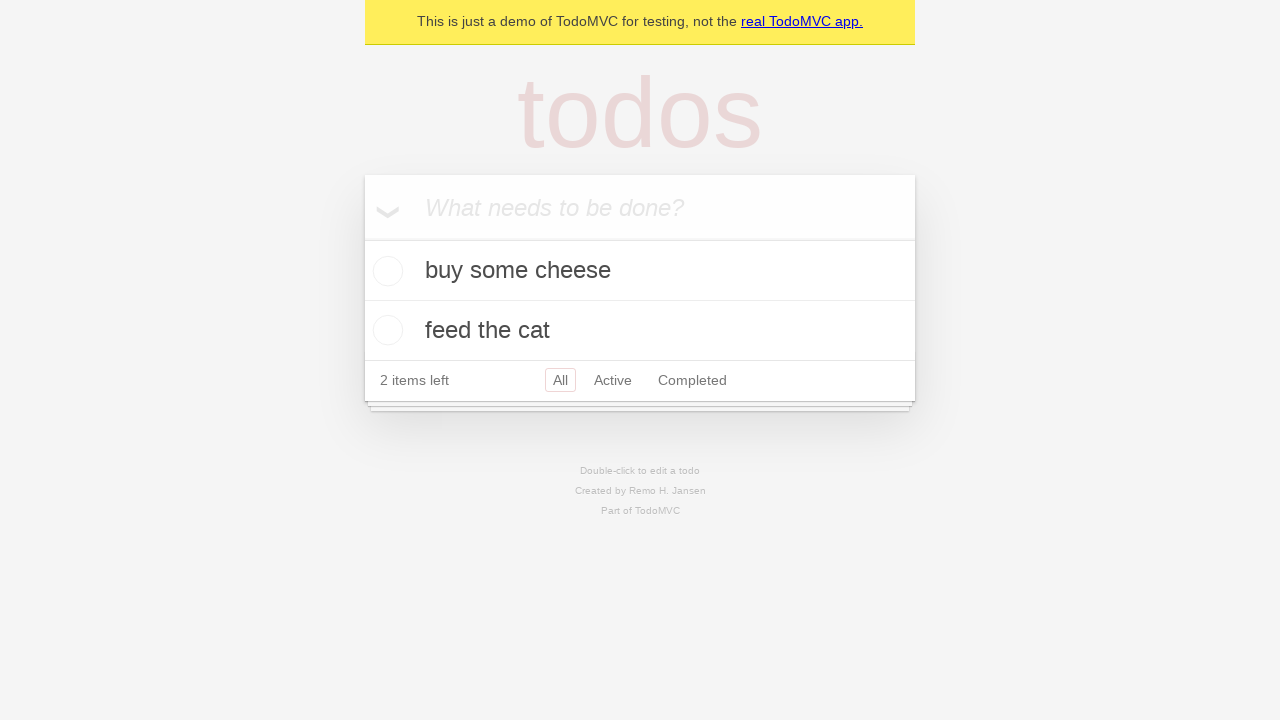

Filled new todo input with 'book a doctors appointment' on .new-todo
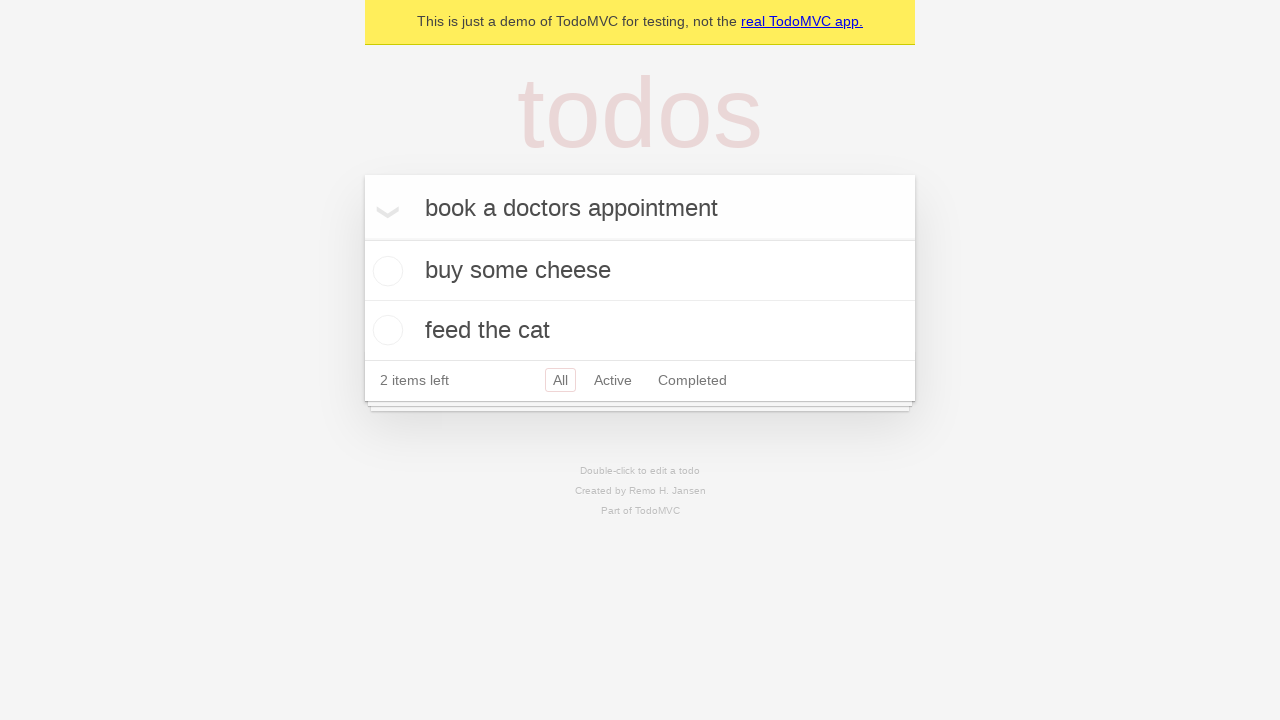

Pressed Enter to create third todo on .new-todo
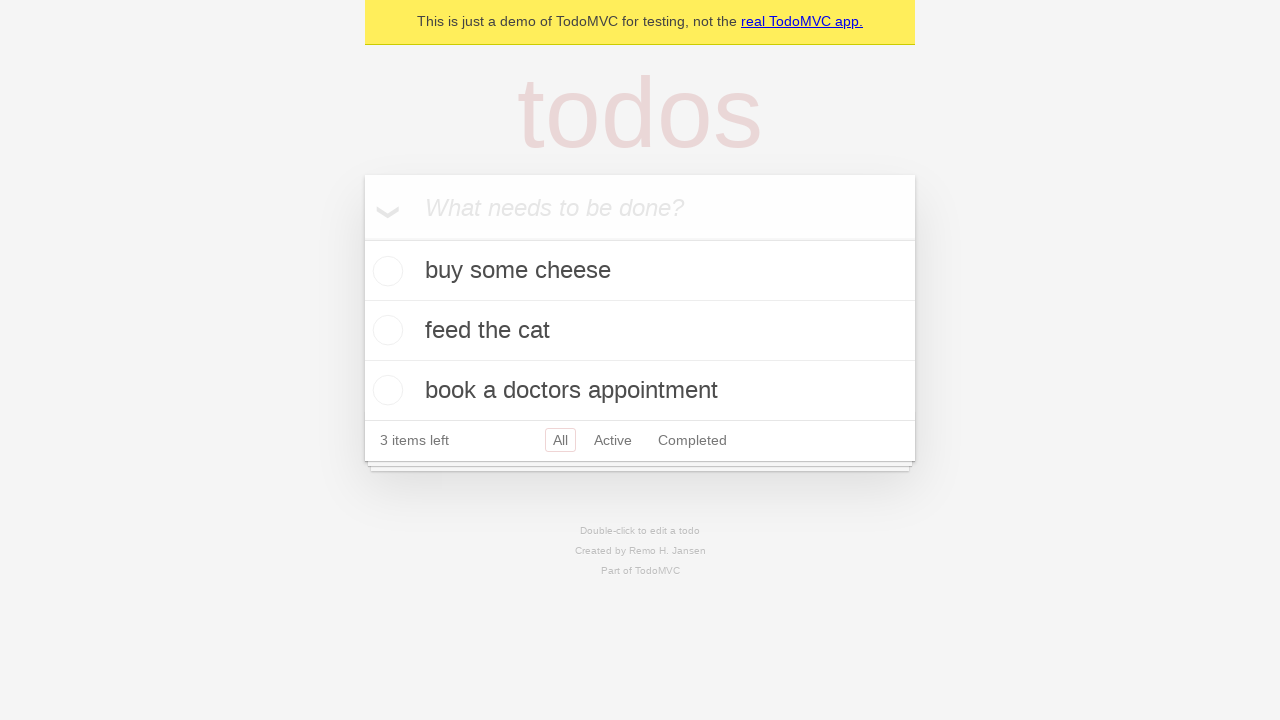

Double-clicked second todo to enter edit mode at (640, 331) on .todo-list li >> nth=1
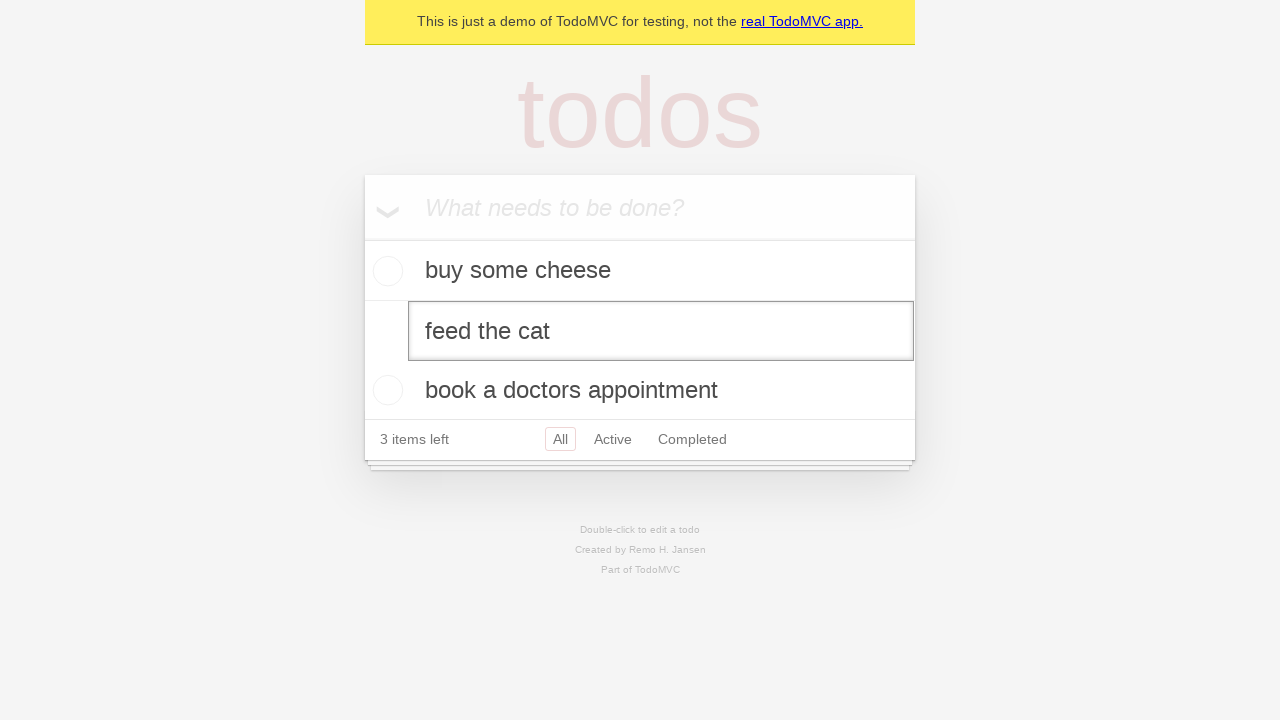

Cleared the text in the second todo edit field on .todo-list li >> nth=1 >> .edit
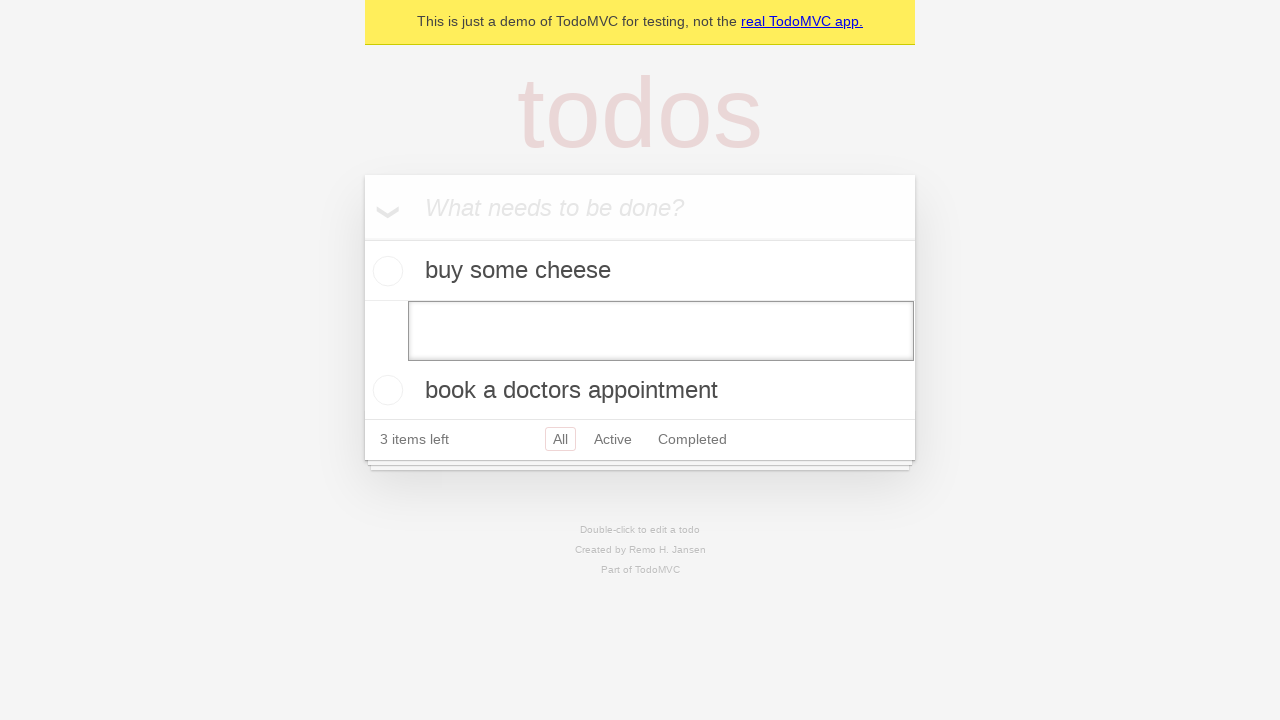

Pressed Enter to confirm empty text, removing the todo item on .todo-list li >> nth=1 >> .edit
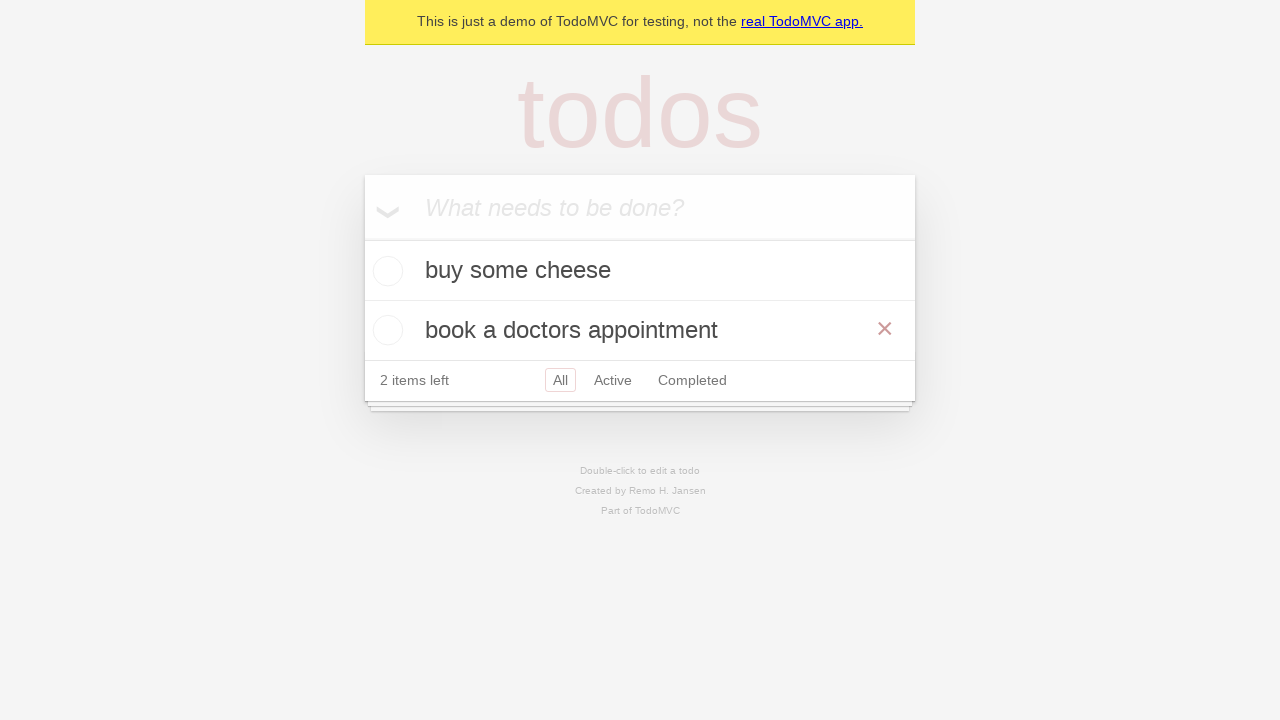

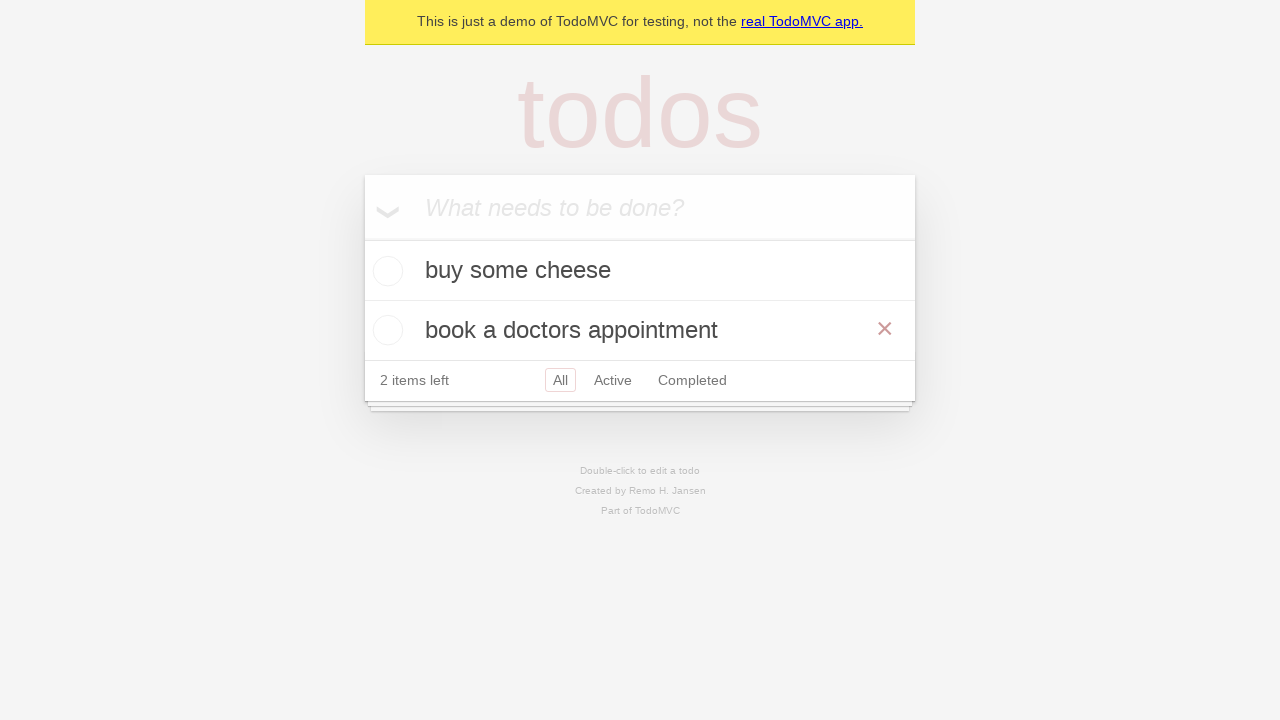